Tests navigation between two websites, verifying page titles and URLs, using browser back navigation to return to the first site

Starting URL: https://testotomasyonu.com

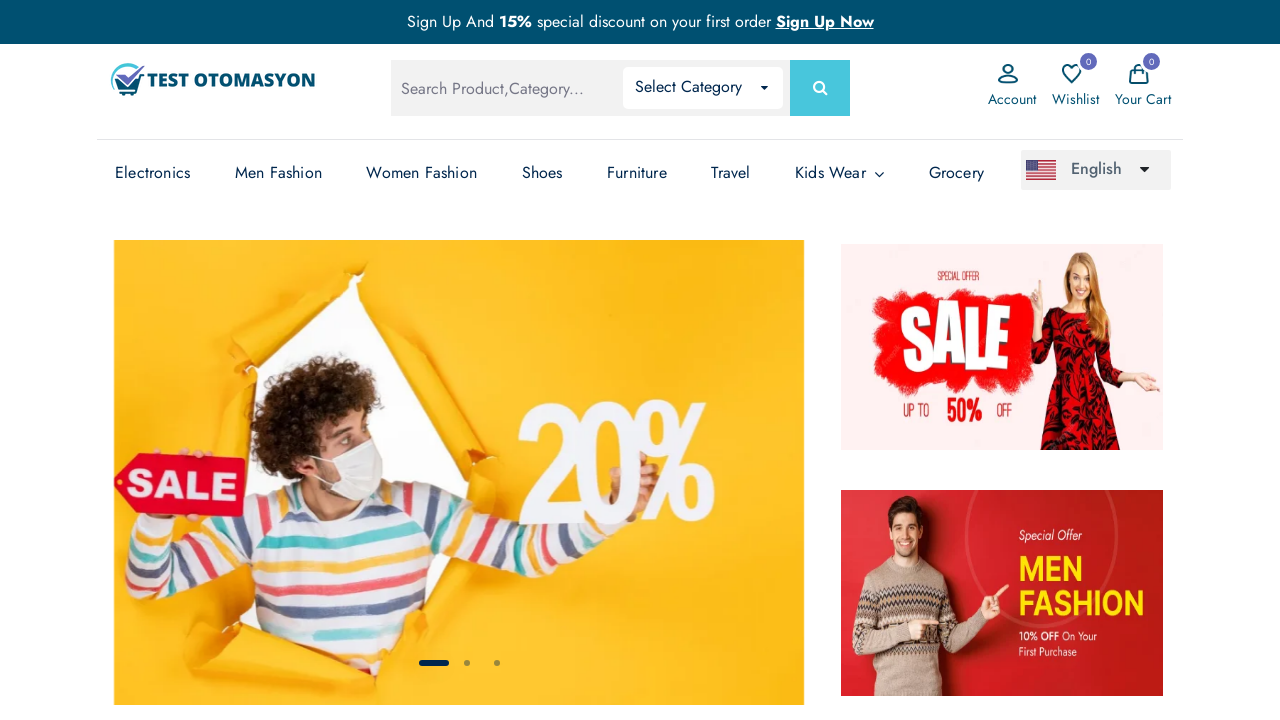

Verified page title contains 'Otomasyon'
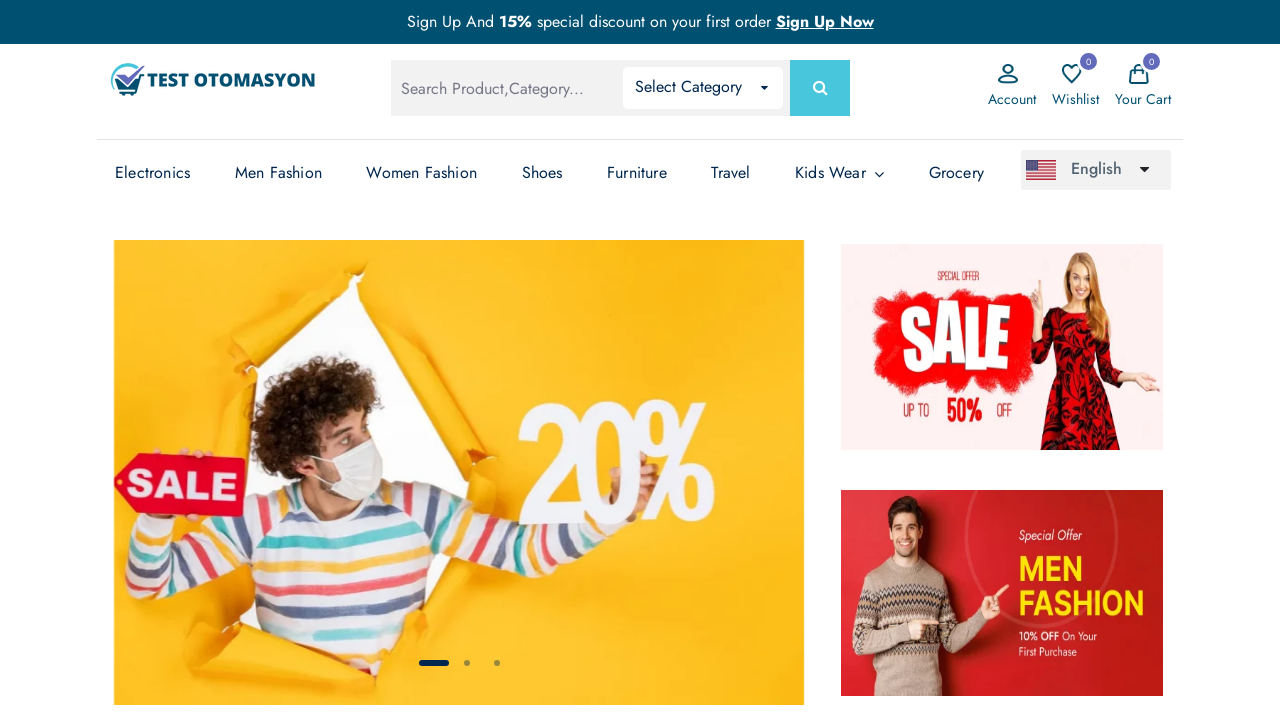

Navigated to https://www.wisequarter.com
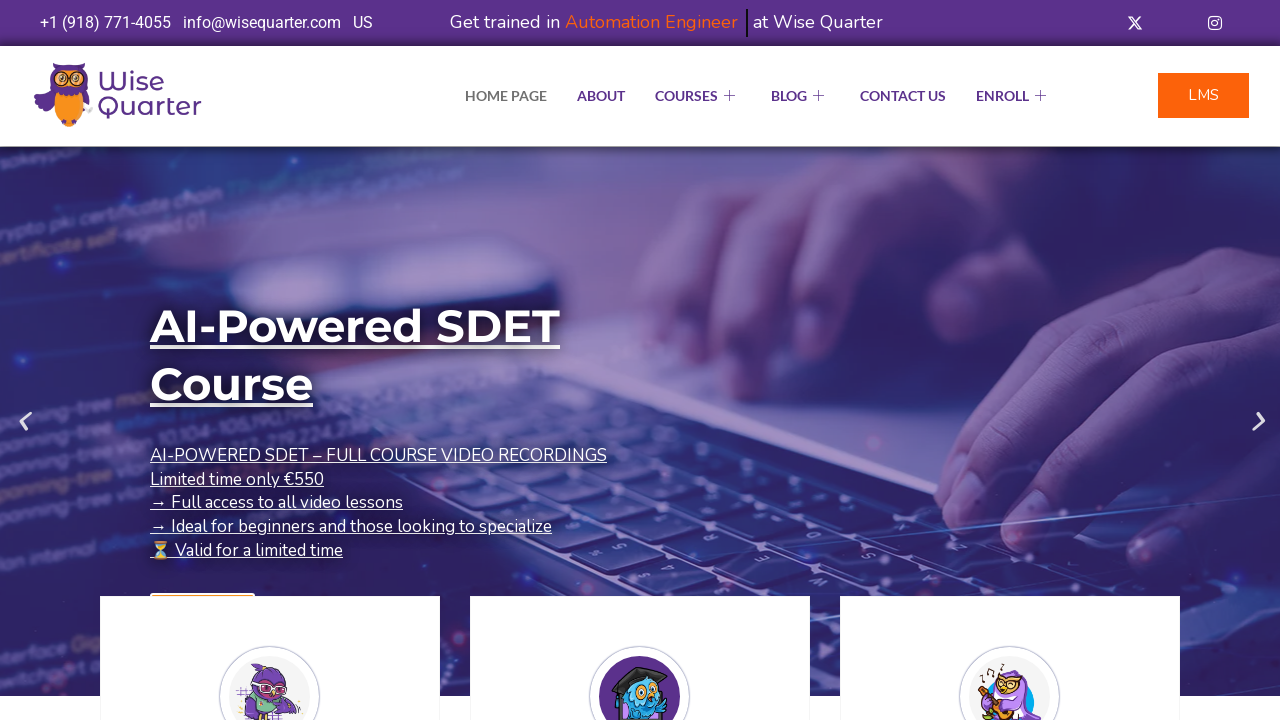

Verified URL contains 'wisequarter'
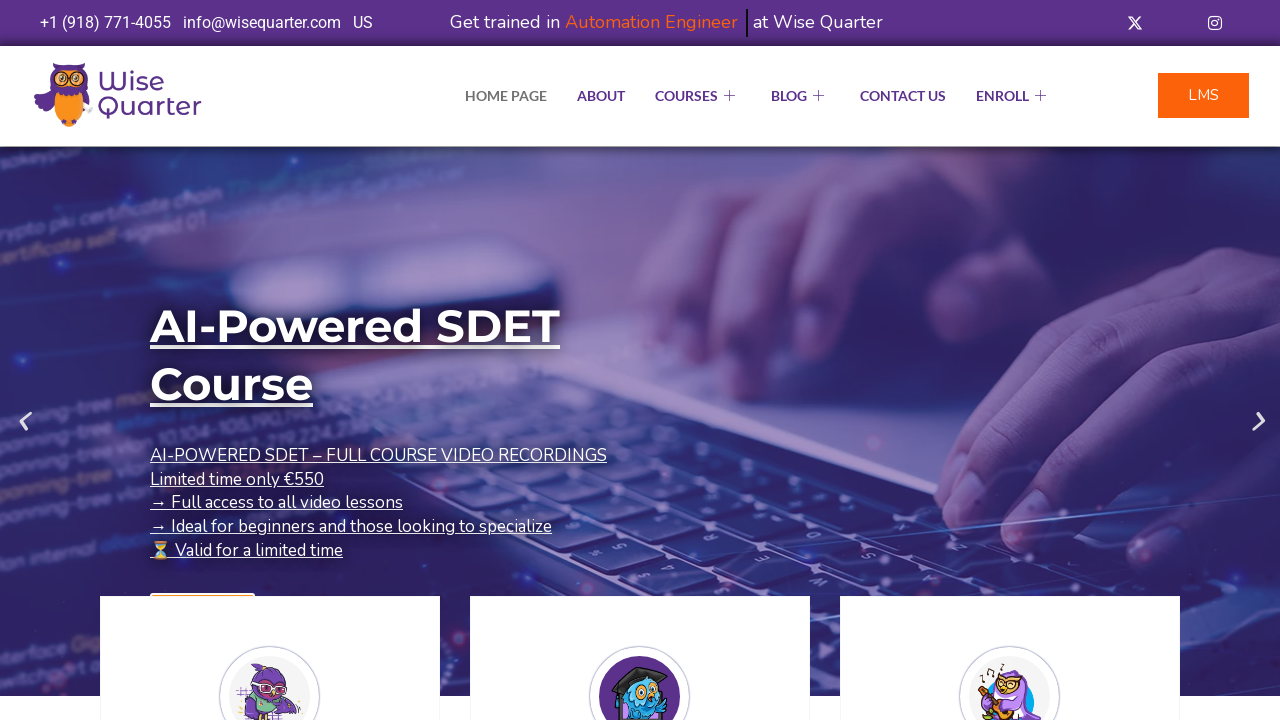

Navigated back using browser back button
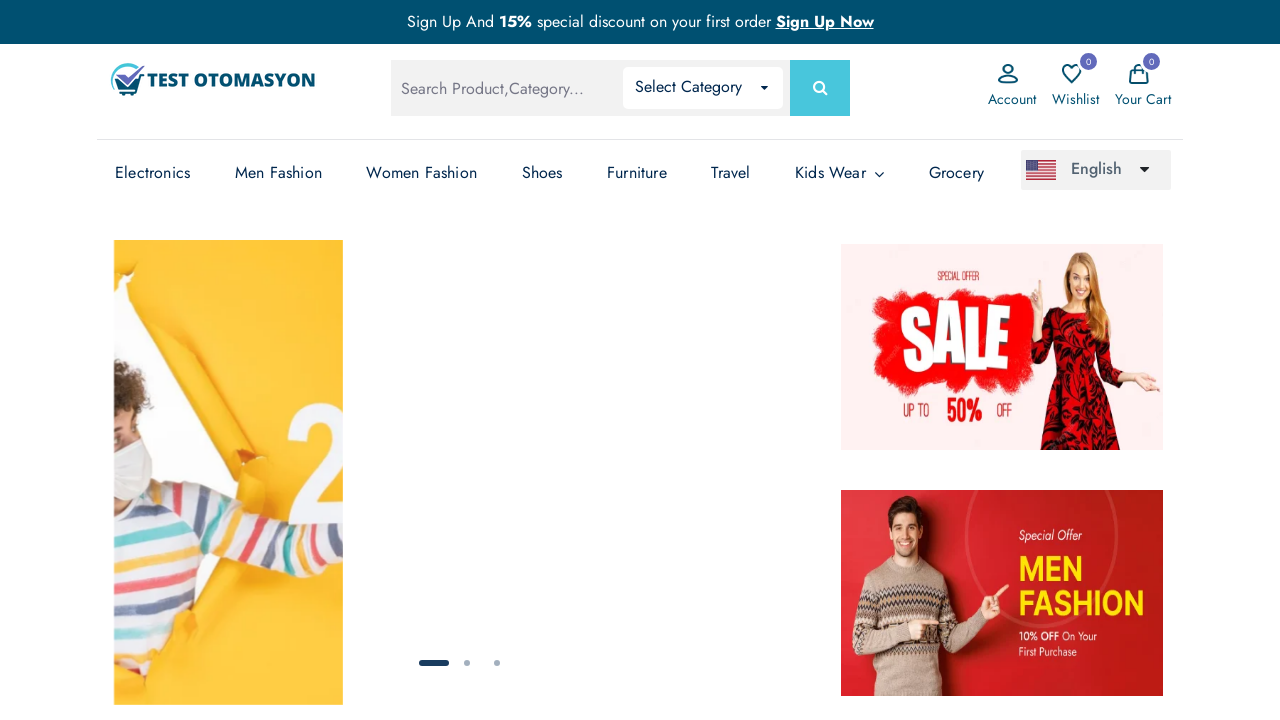

Verified URL contains 'otomasyon' after navigation back
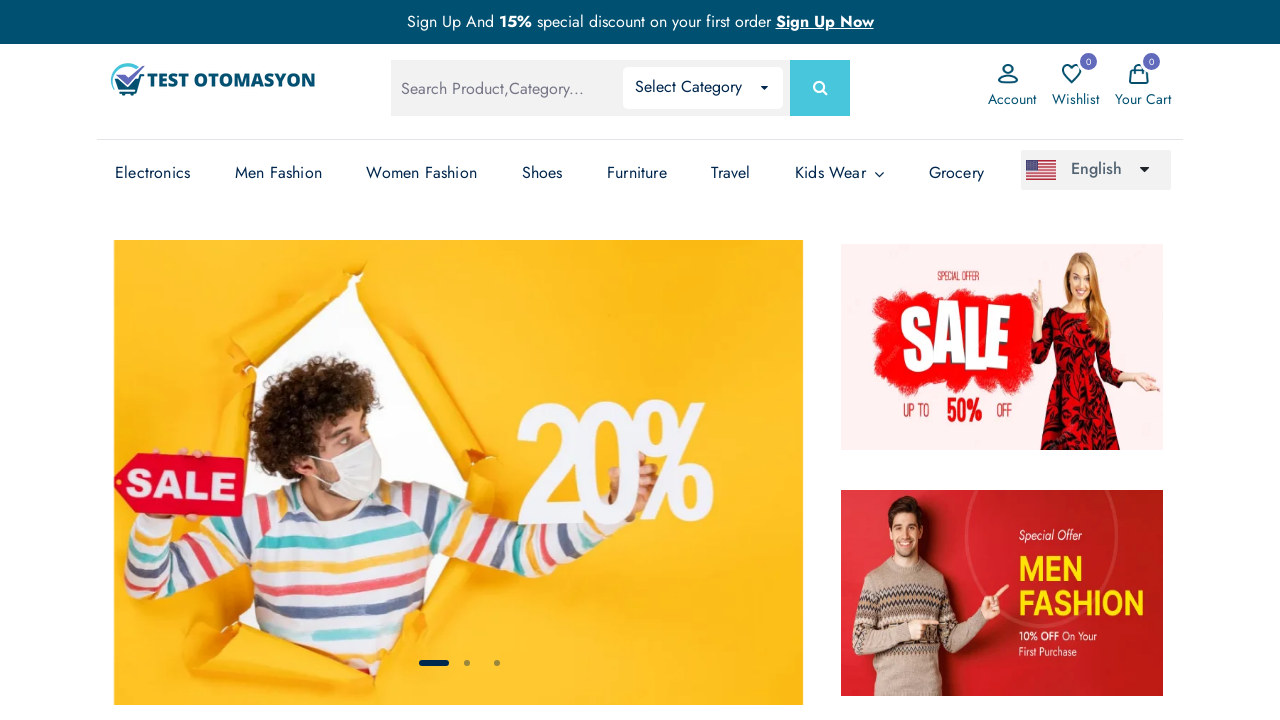

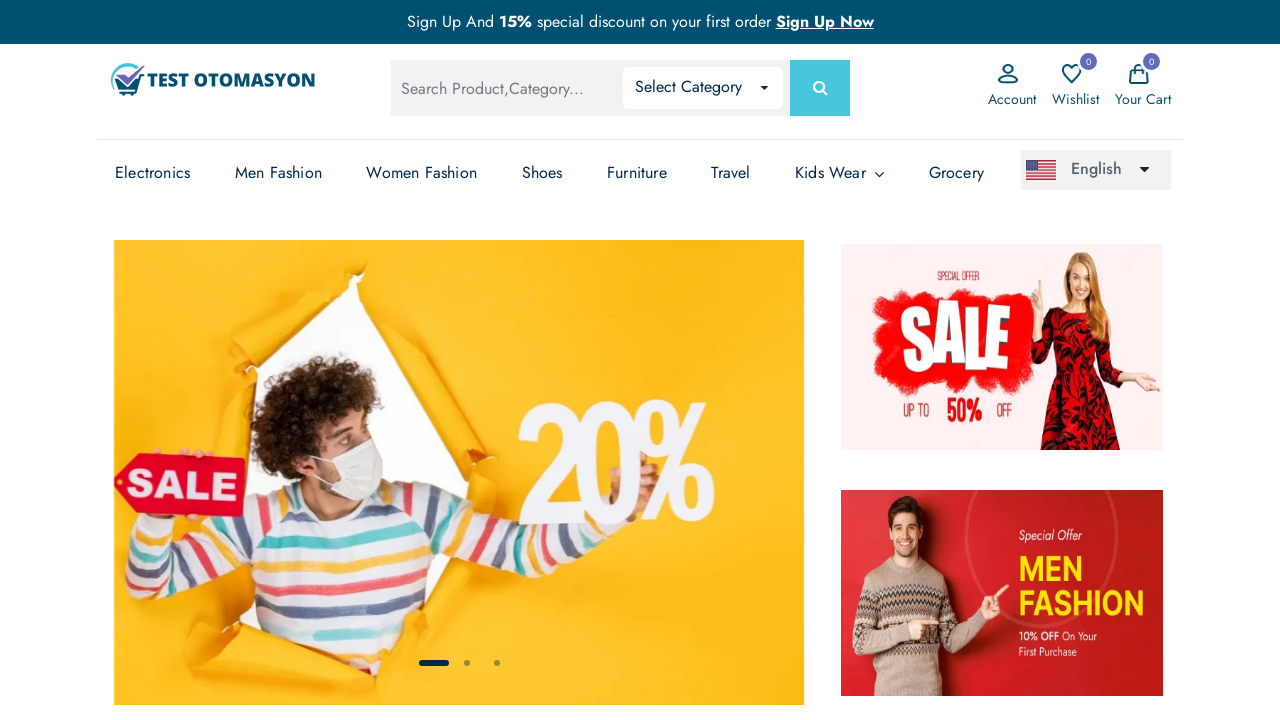